Tests handling elements with dynamic class attributes on a Selenium training page by locating username and password fields using partial class name matching, filling them, and submitting the form.

Starting URL: https://v1.training-support.net/selenium/dynamic-attributes

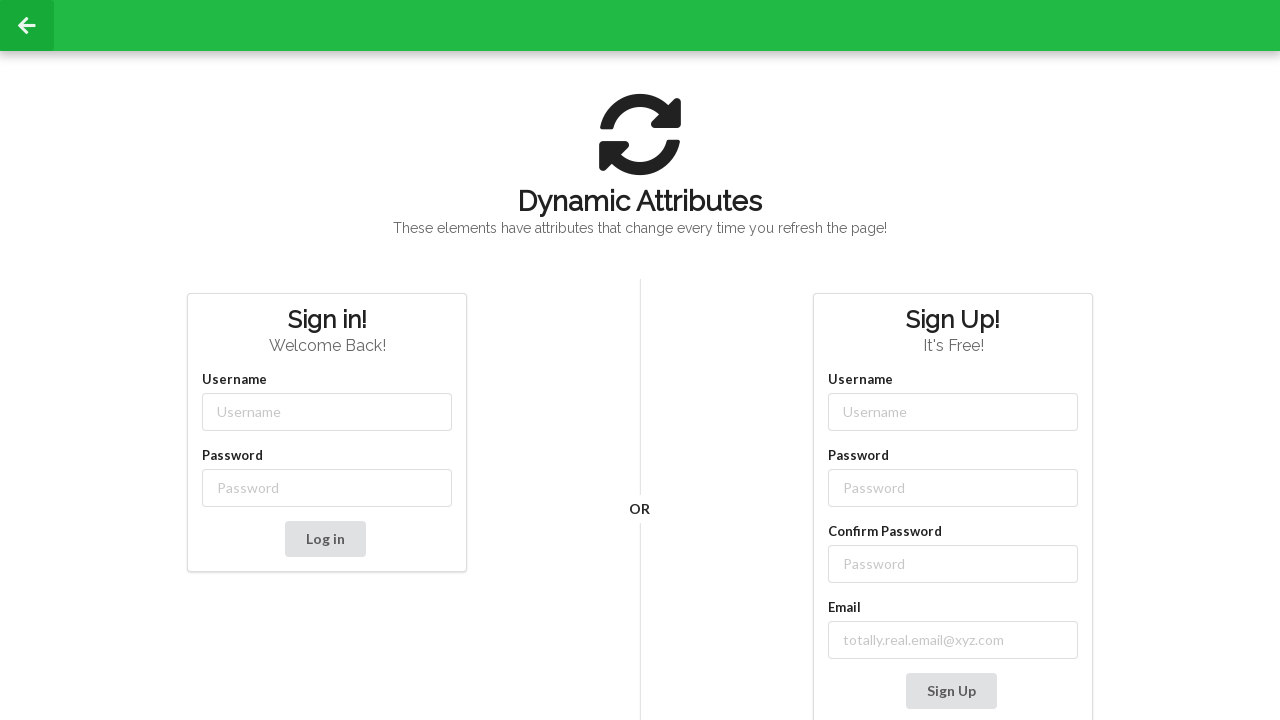

Filled username field with 'admin' using dynamic class matching on //input[starts-with(@class, 'username-')]
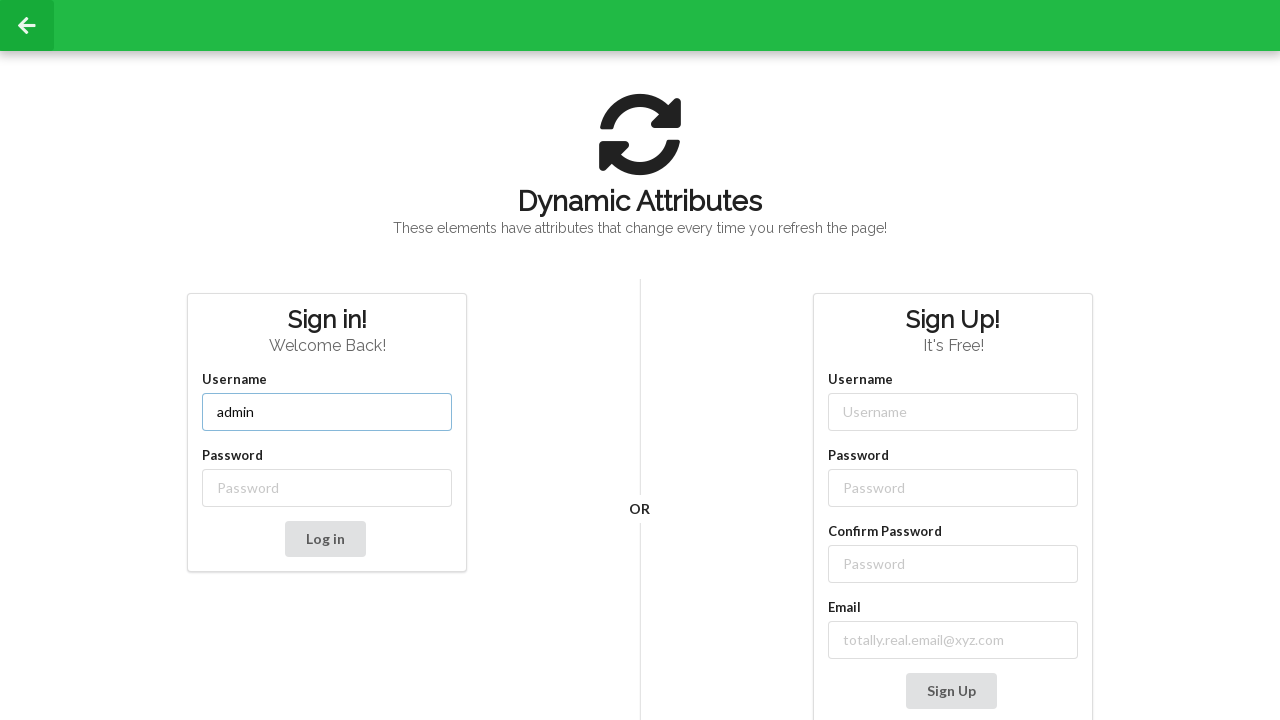

Filled password field with 'password' using dynamic class matching on //input[starts-with(@class, 'password-')]
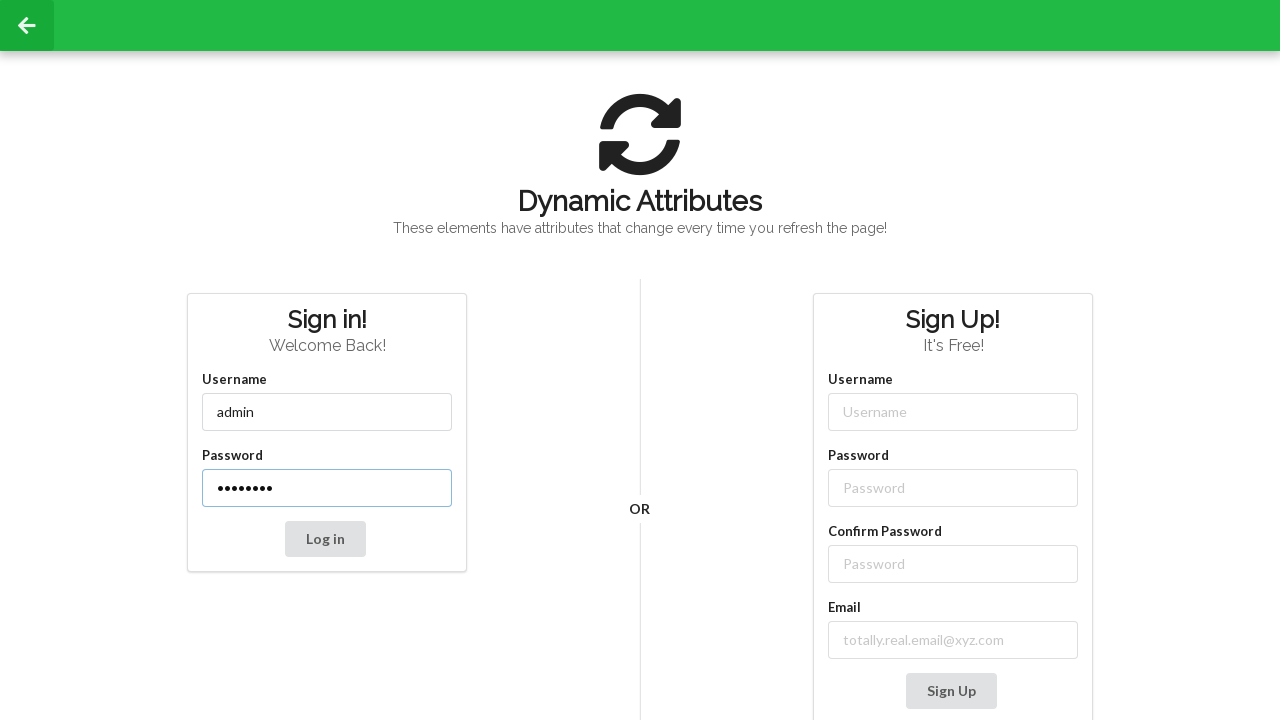

Clicked submit button to submit the form at (325, 539) on xpath=//button[@type='submit']
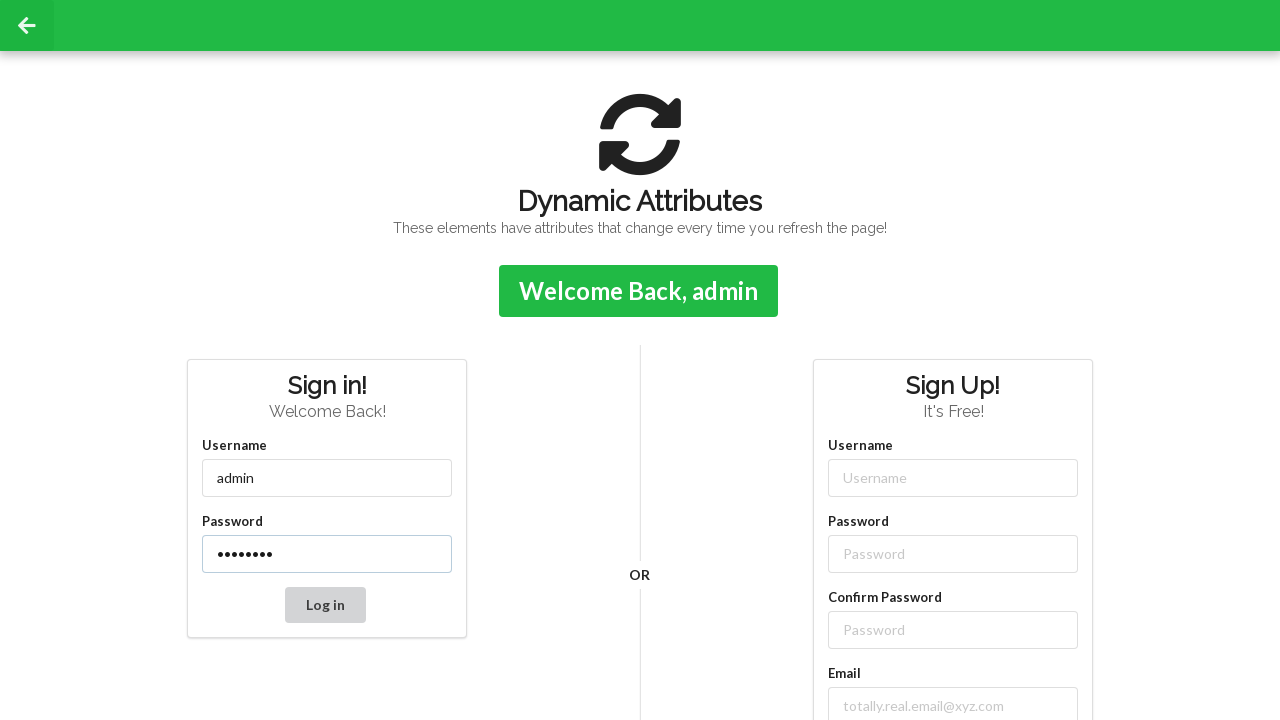

Confirmation message appeared indicating successful form submission
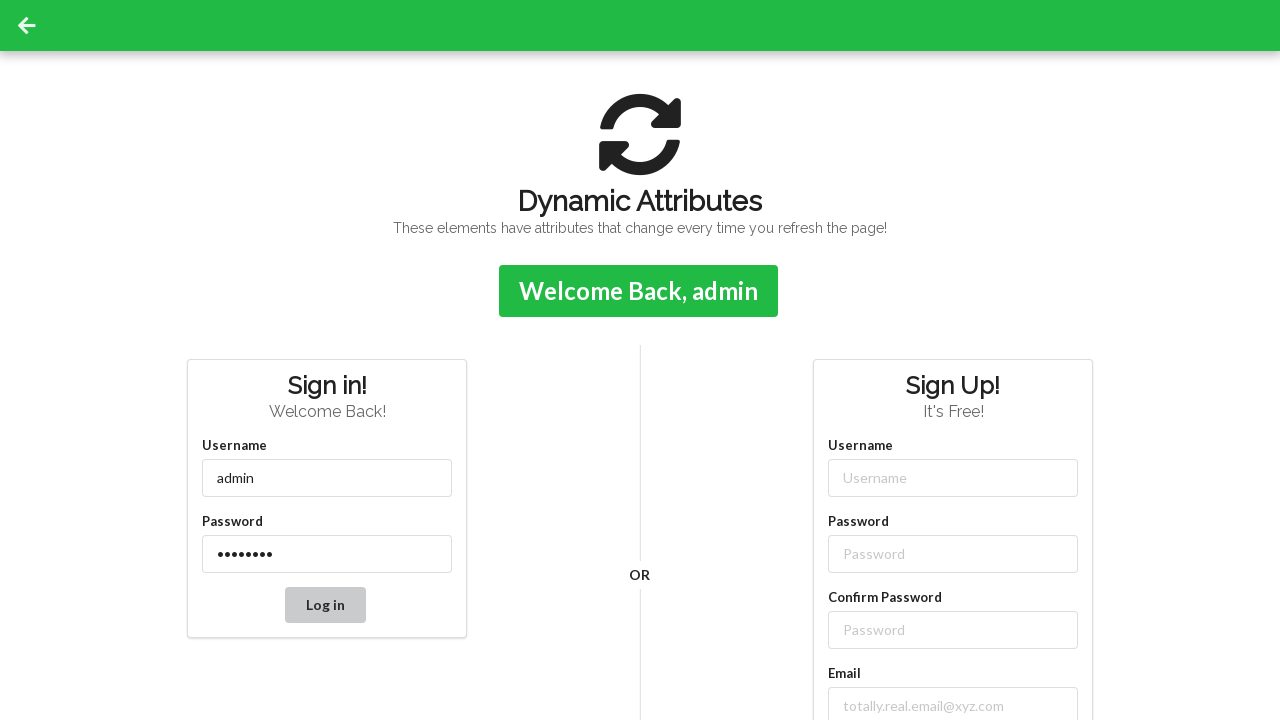

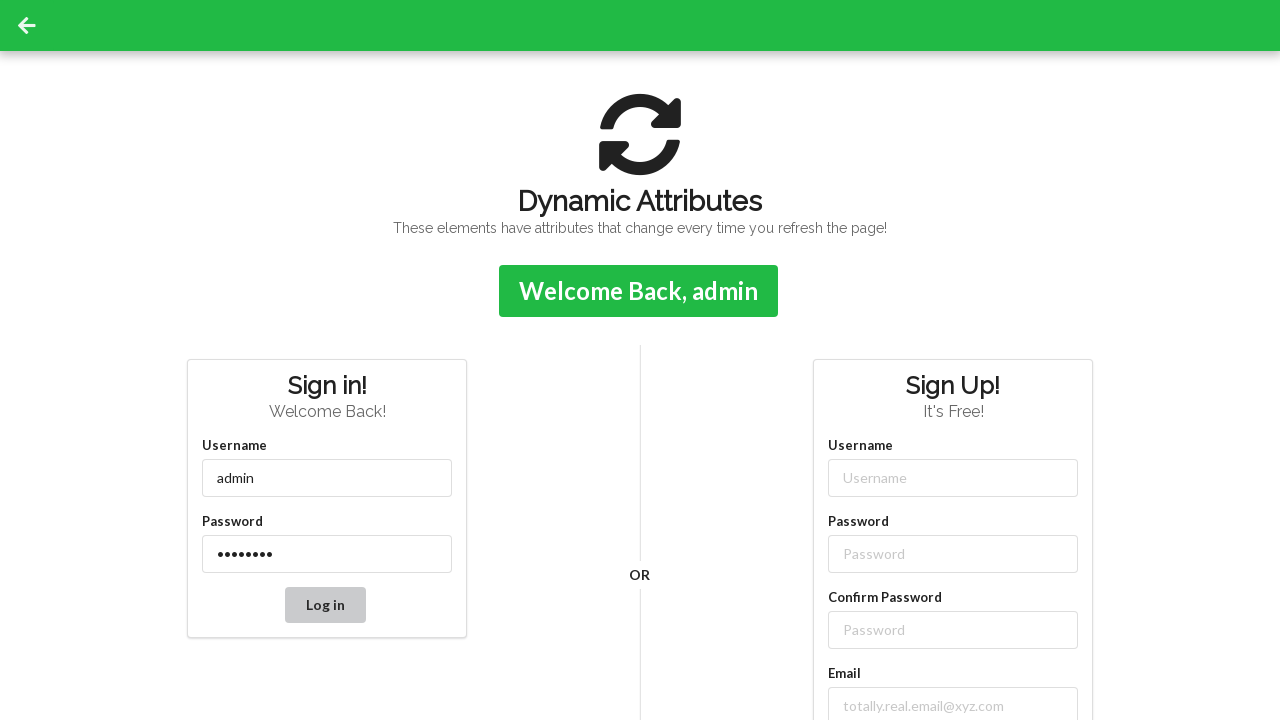